Navigates to a dropdown page and selects the second option from the dropdown menu

Starting URL: https://the-internet.herokuapp.com/dropdown

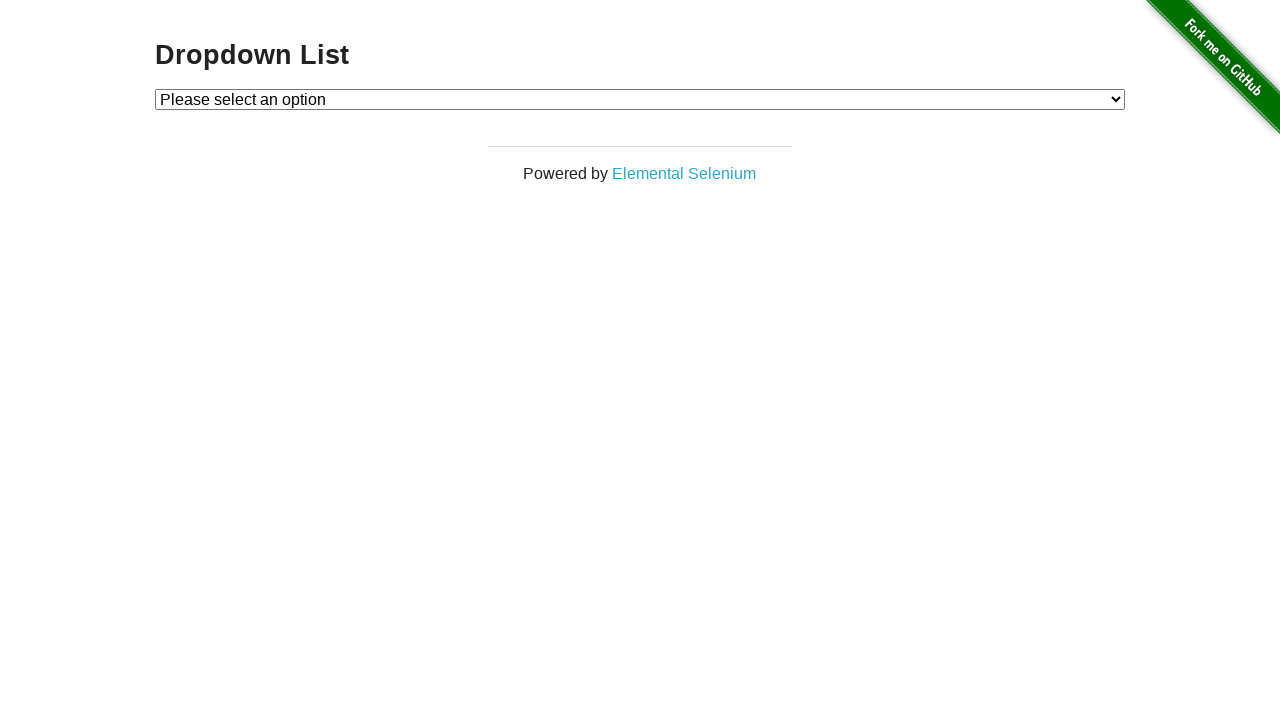

Navigated to dropdown page at https://the-internet.herokuapp.com/dropdown
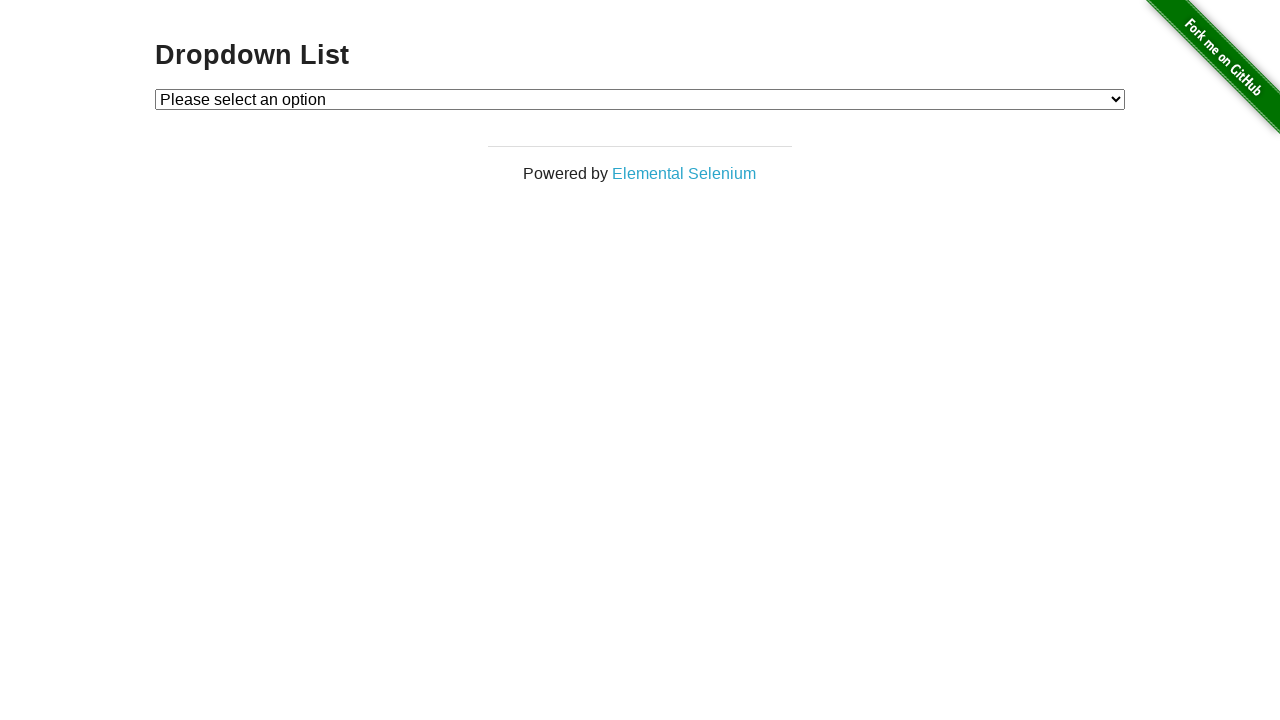

Selected the second option (value='2') from the dropdown menu on select#dropdown
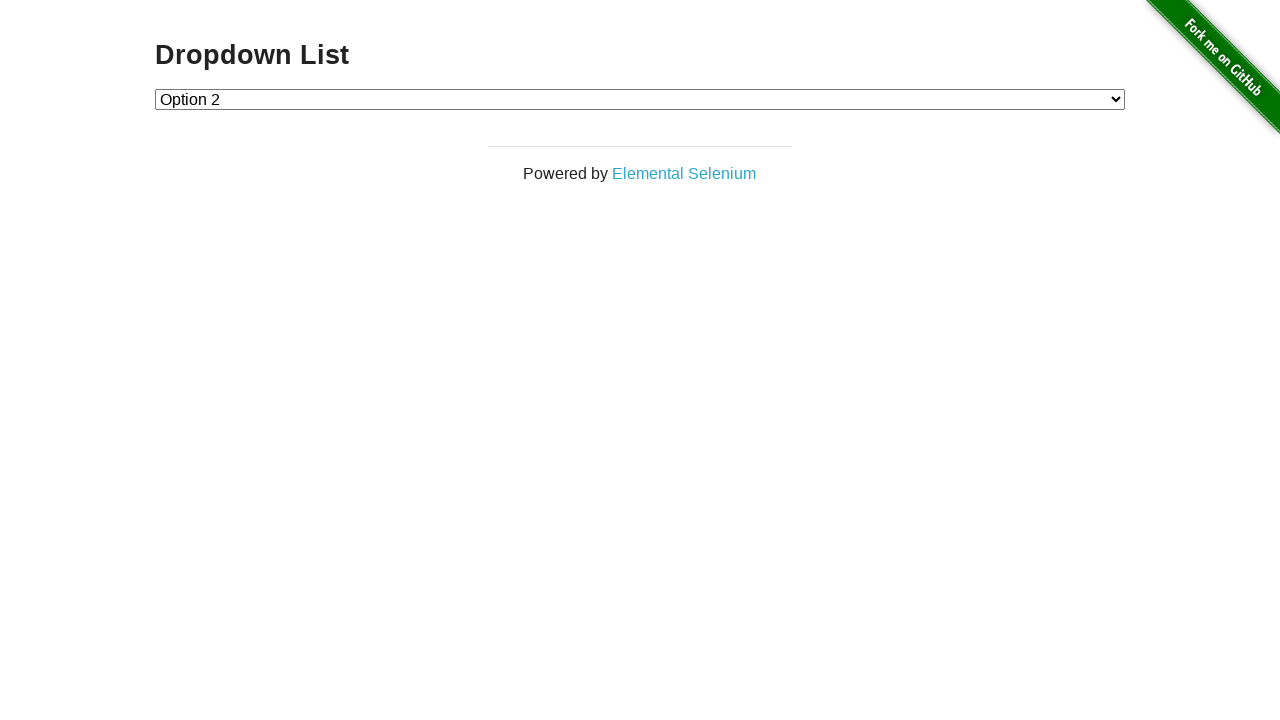

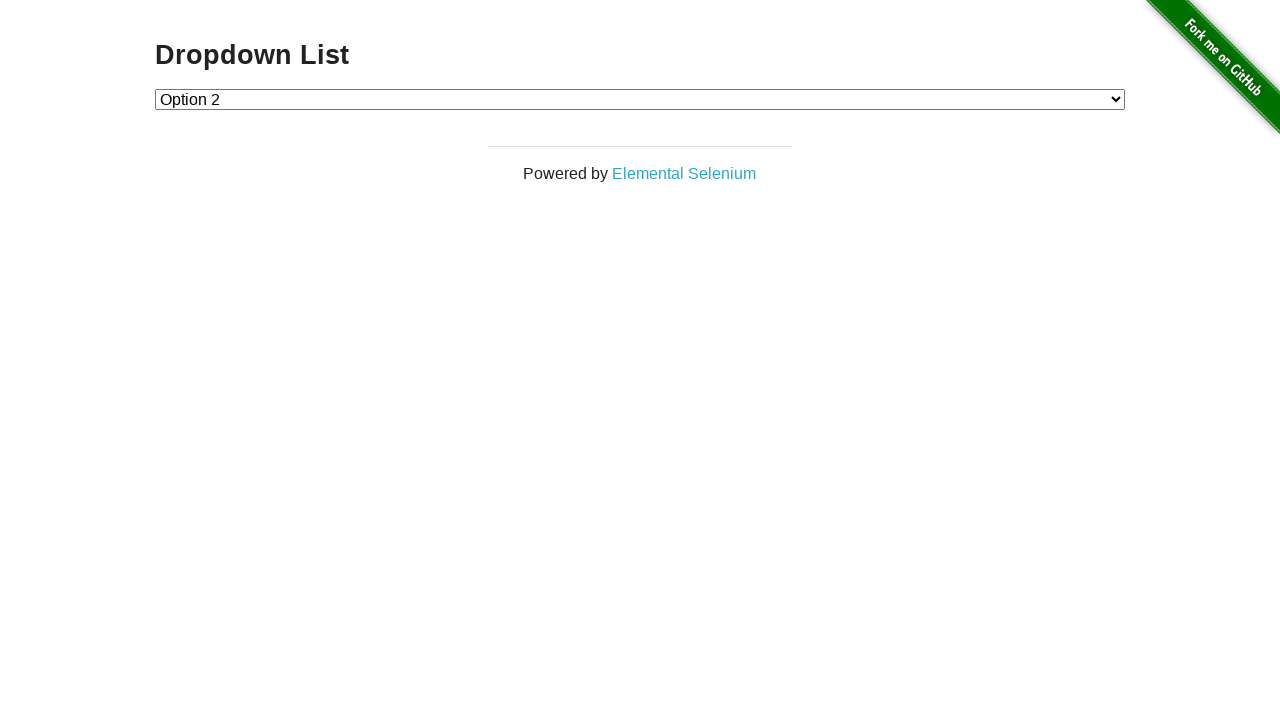